Tests a slow calculator application by setting a delay, performing addition (7 + 8), and verifying the result equals 15

Starting URL: https://bonigarcia.dev/selenium-webdriver-java/slow-calculator.html

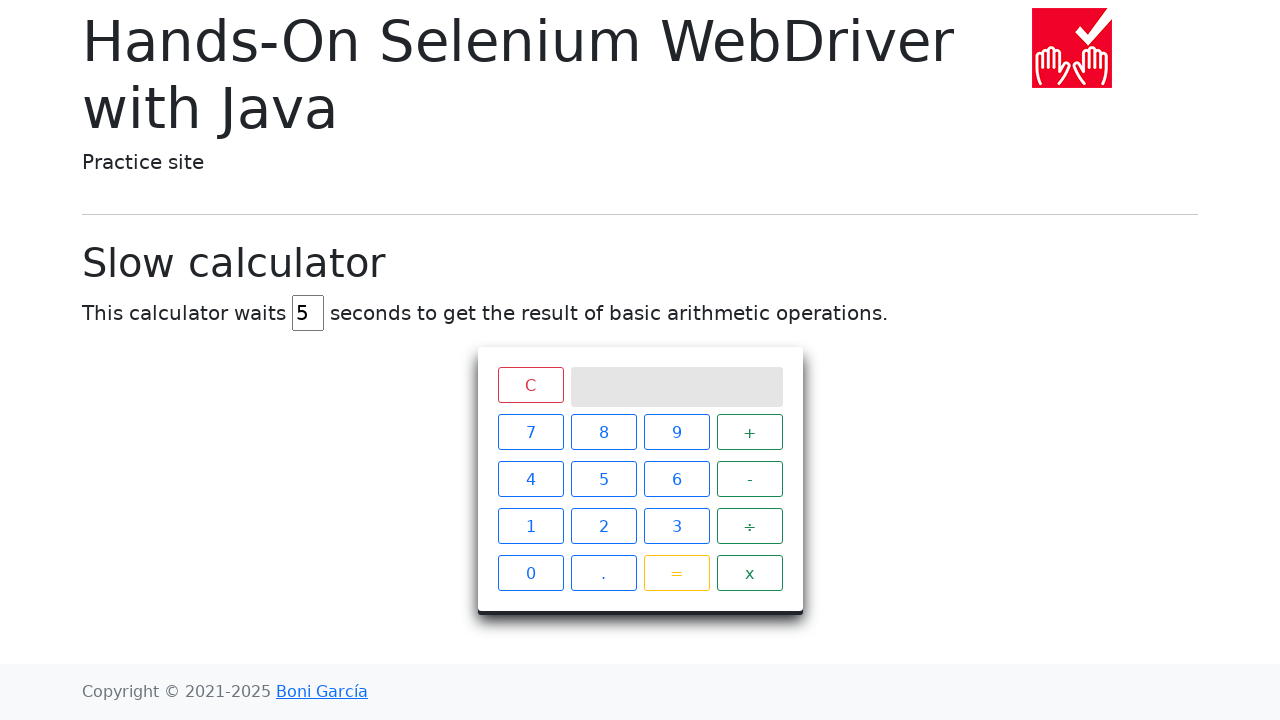

Cleared the delay input field on #delay
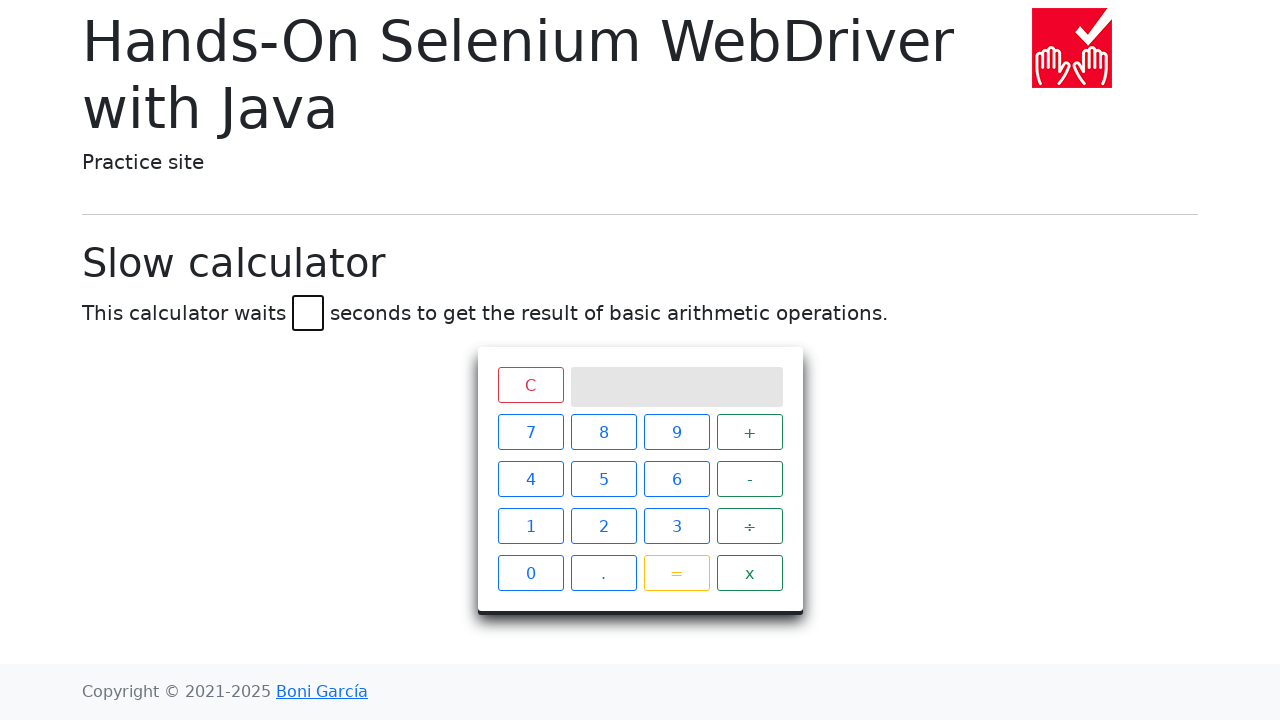

Set delay value to 45 milliseconds on #delay
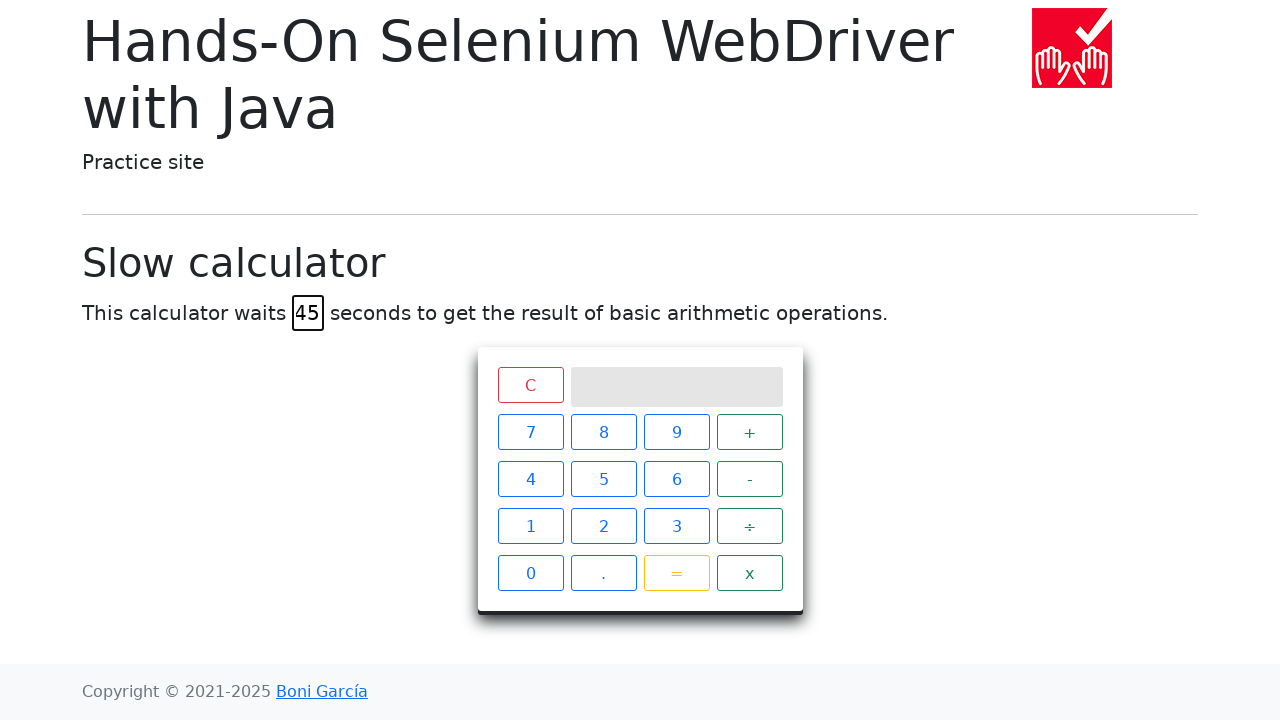

Clicked number 7 on calculator at (530, 432) on xpath=//span[text()="7"]
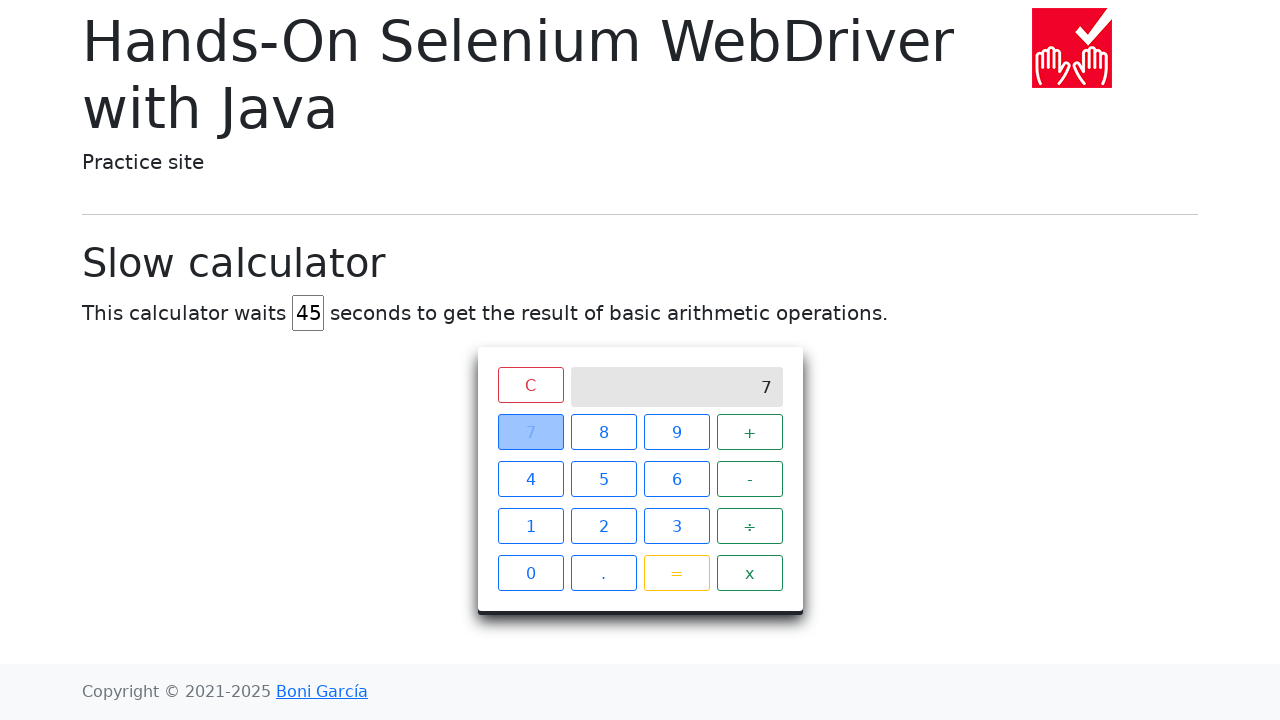

Clicked plus operator on calculator at (750, 432) on xpath=//span[text()="+"]
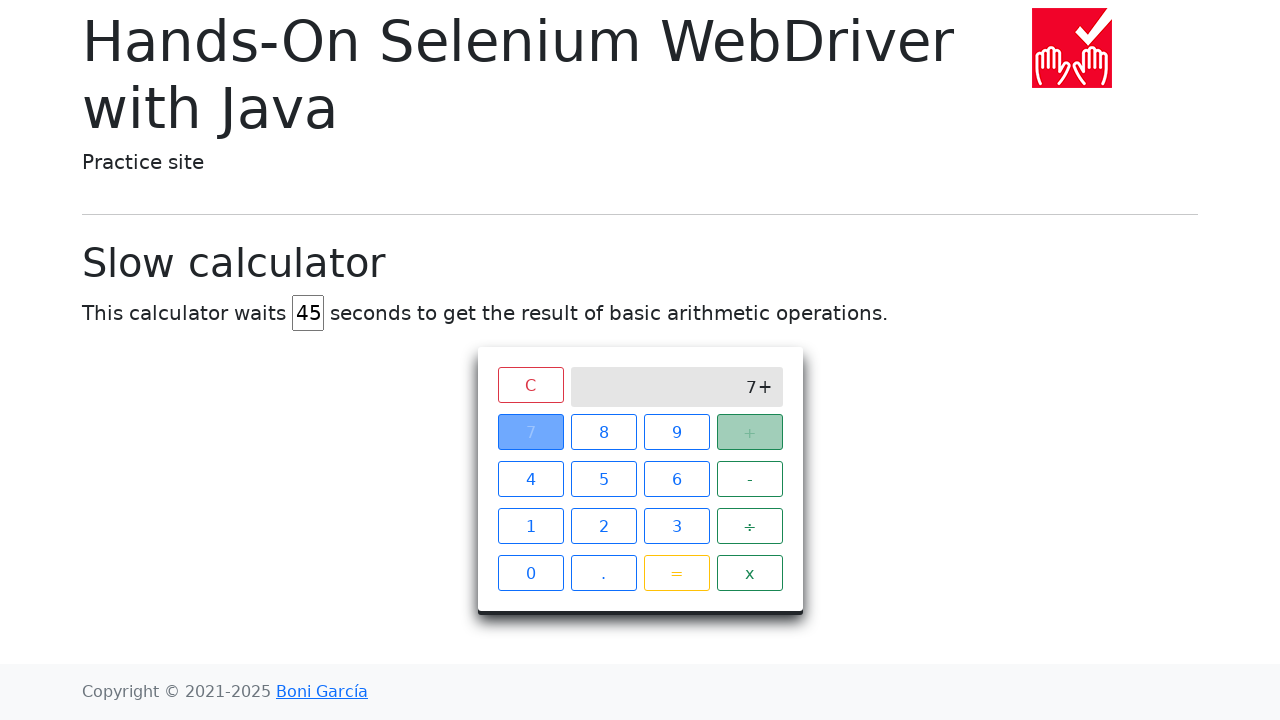

Clicked number 8 on calculator at (604, 432) on xpath=//span[text()="8"]
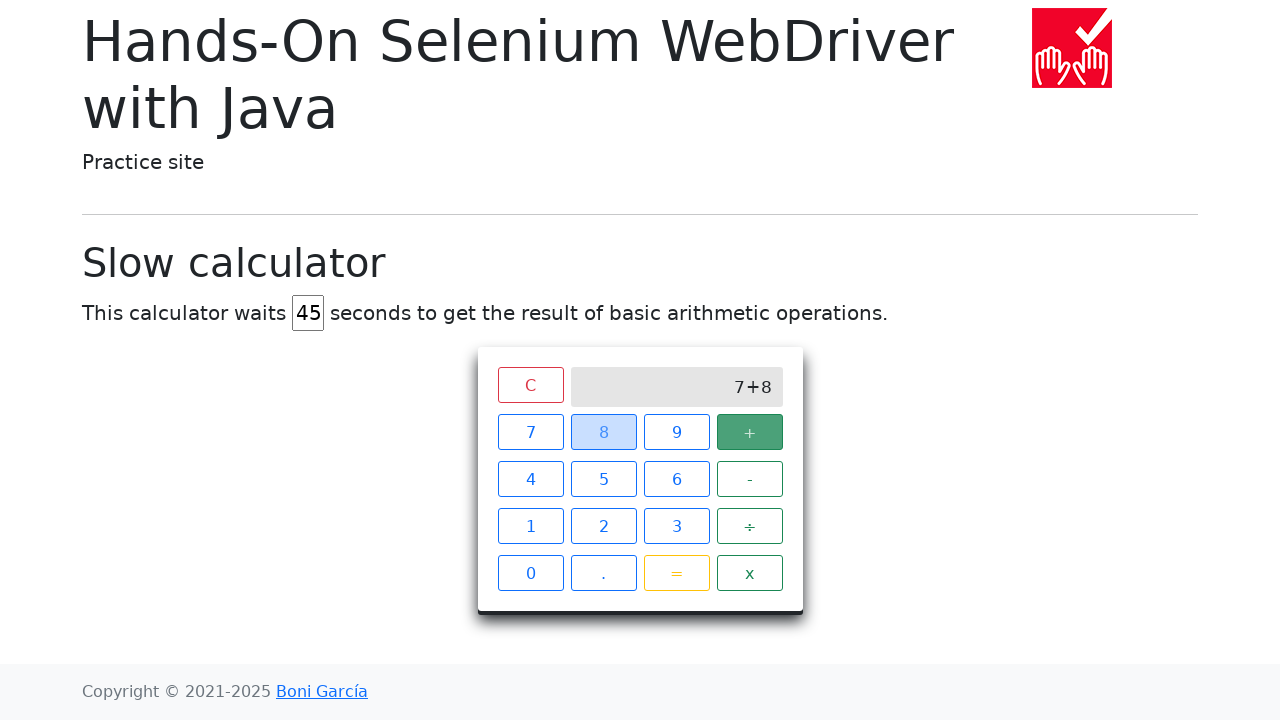

Clicked equals button to perform calculation at (676, 573) on xpath=//span[text()="="]
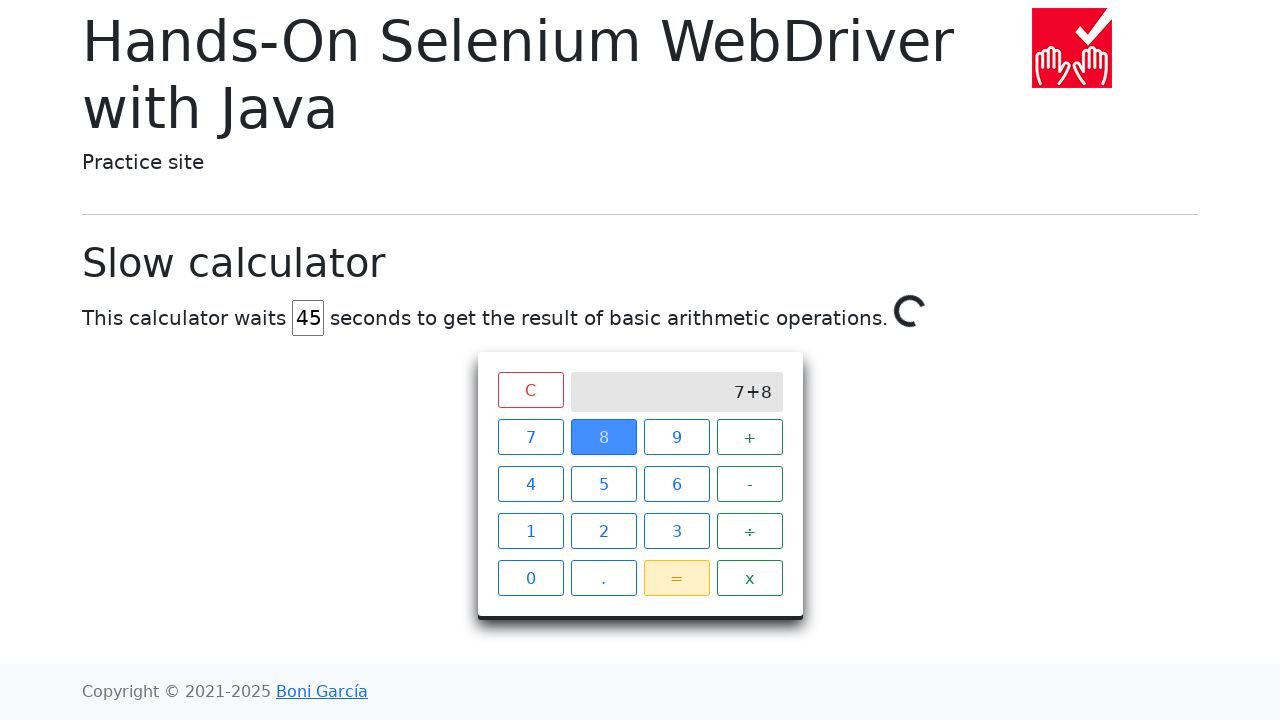

Calculator result appeared: 15
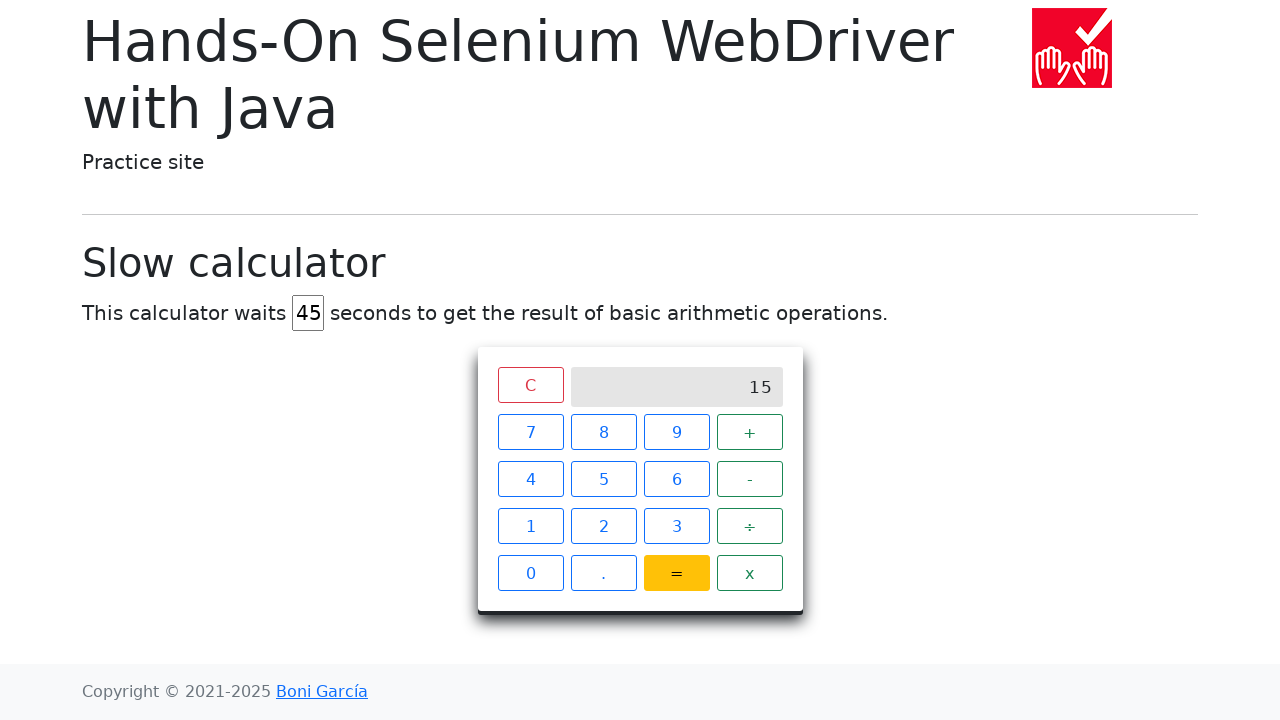

Retrieved calculator result from screen
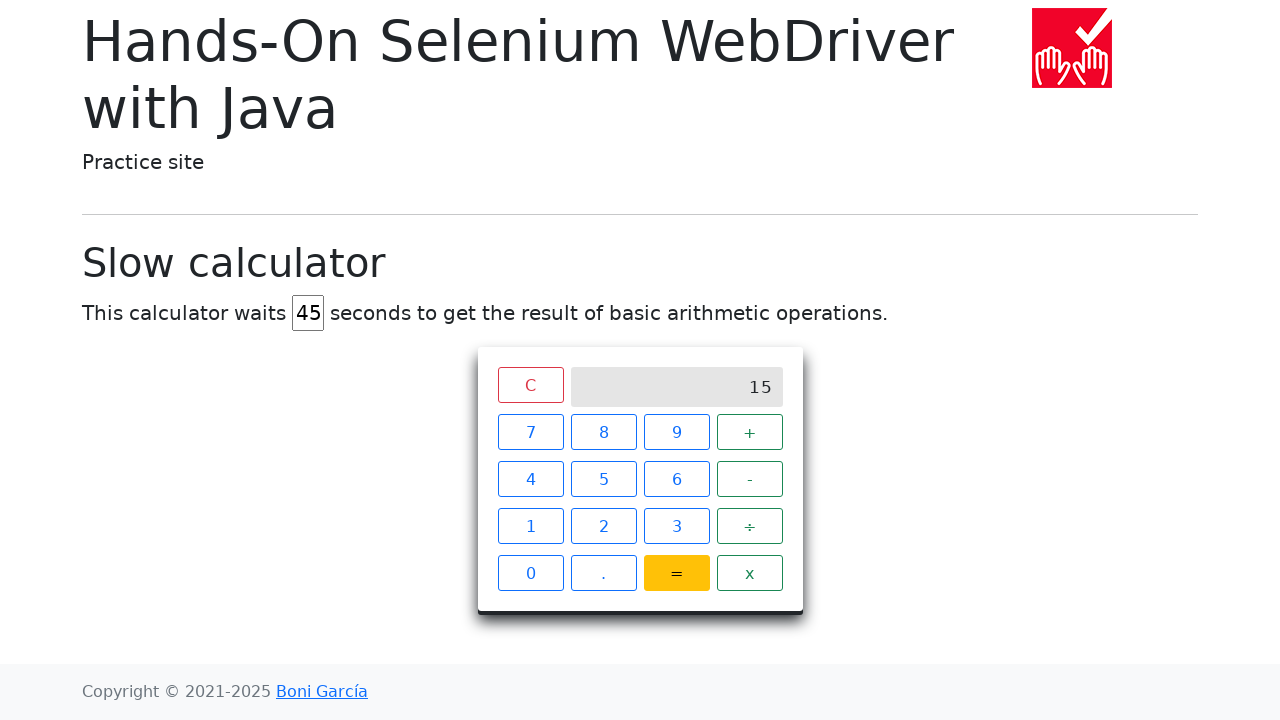

Verified calculation result equals 15
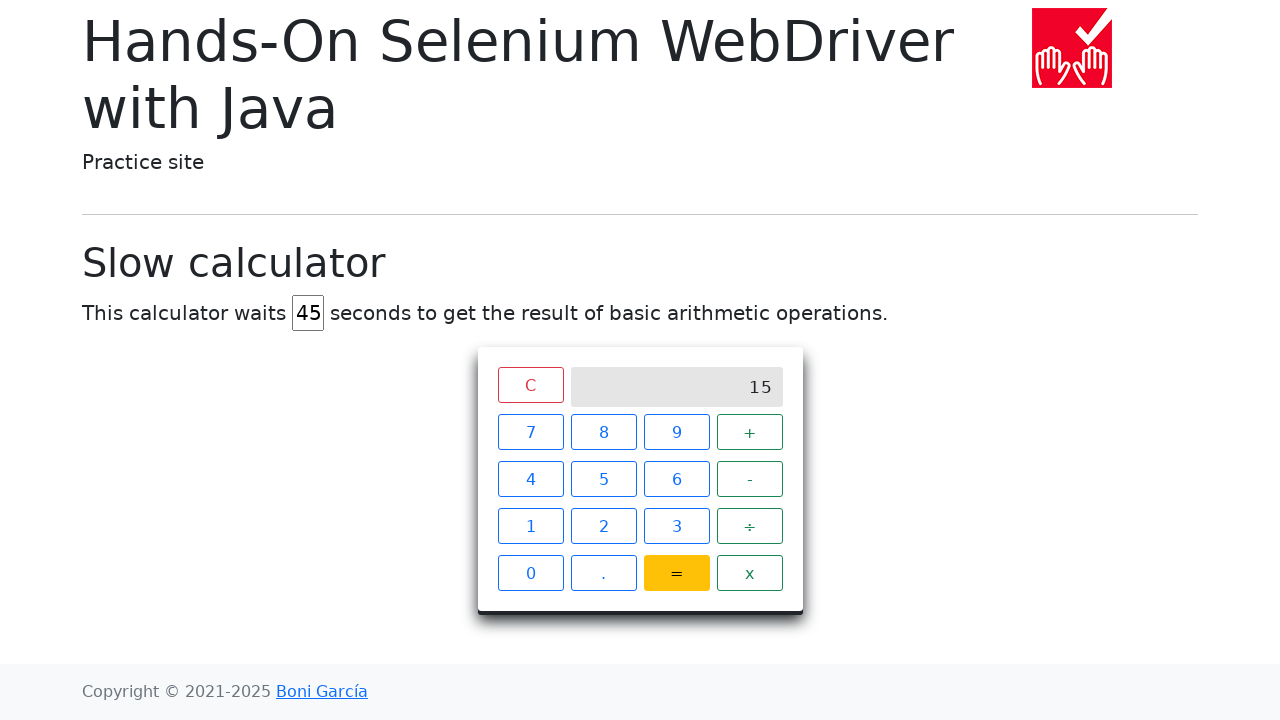

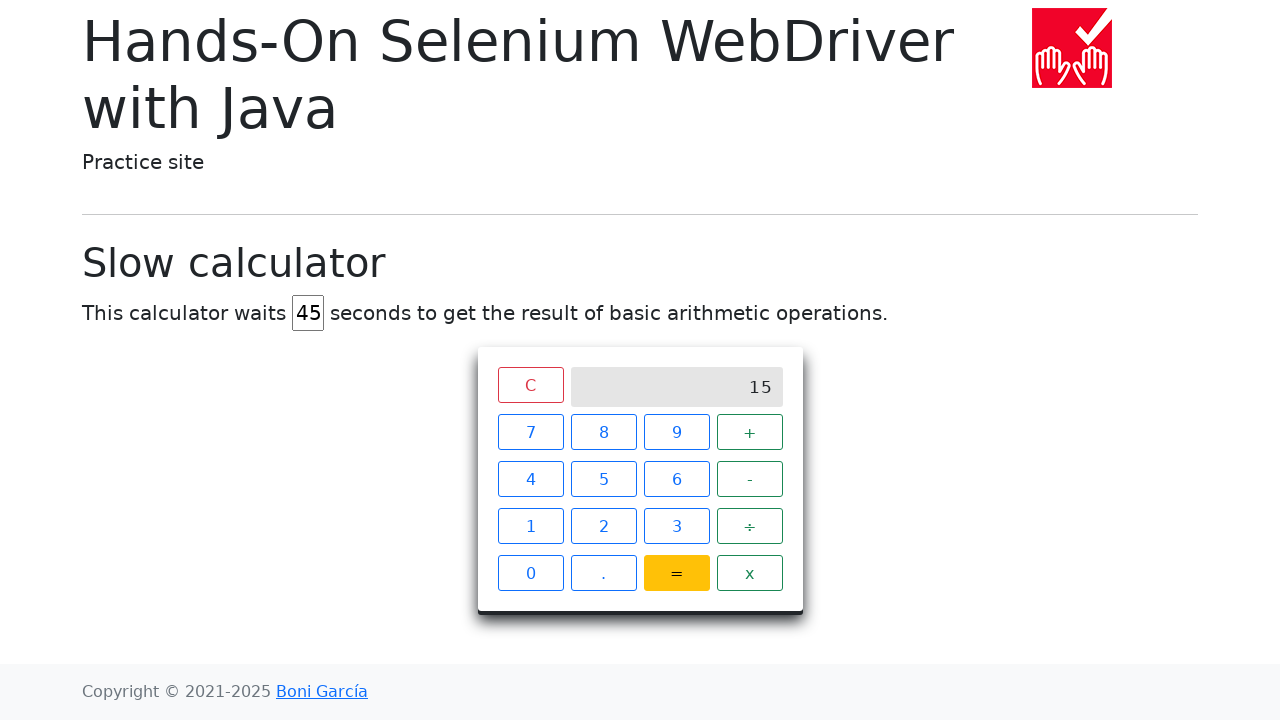